Tests the user registration form validation by attempting to register with an already existing username and verifying the error message is displayed.

Starting URL: https://adactinhotelapp.com/index.php

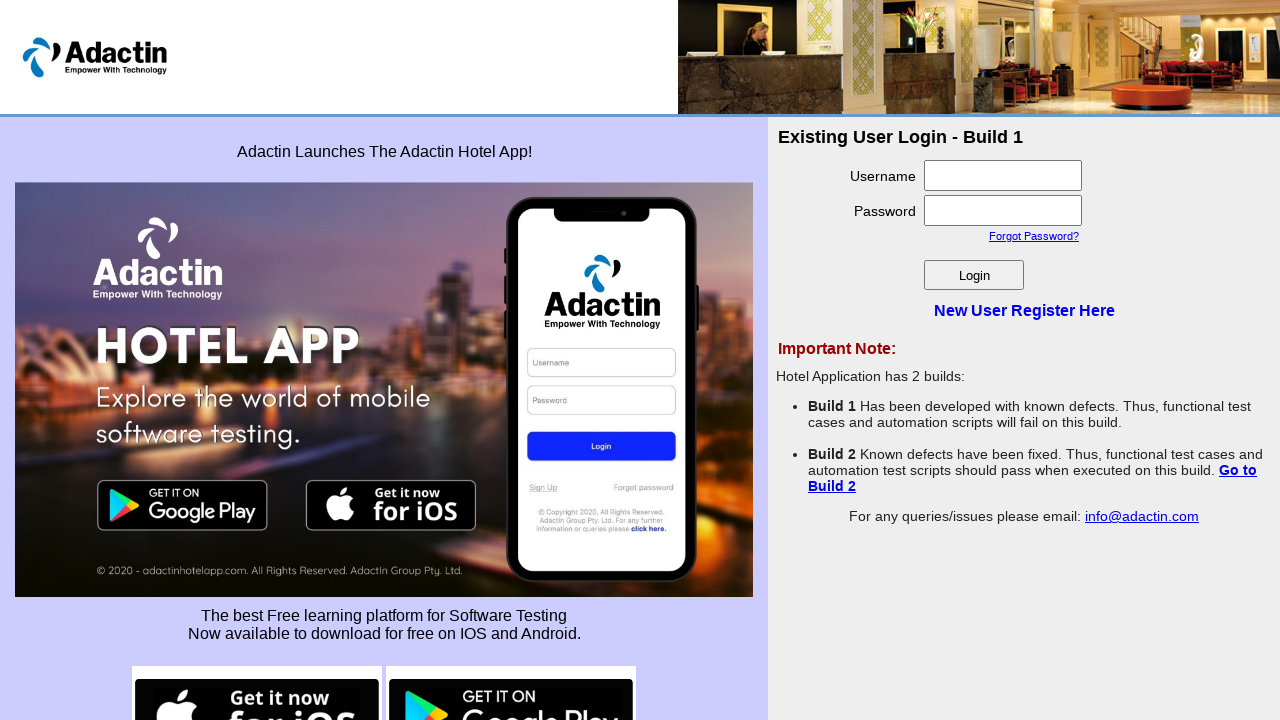

Clicked 'New User Register Here' link to navigate to registration form at (1024, 310) on text=New User Register Here
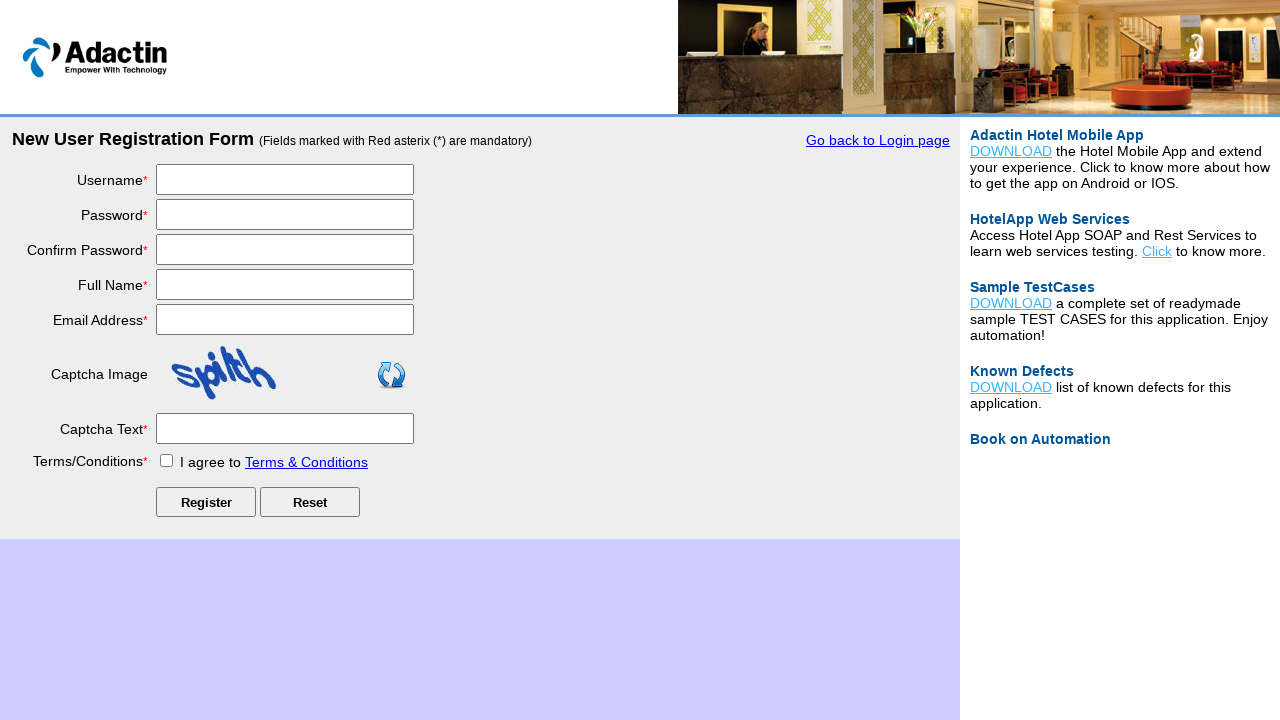

Filled username field with 'Traineee' on #username
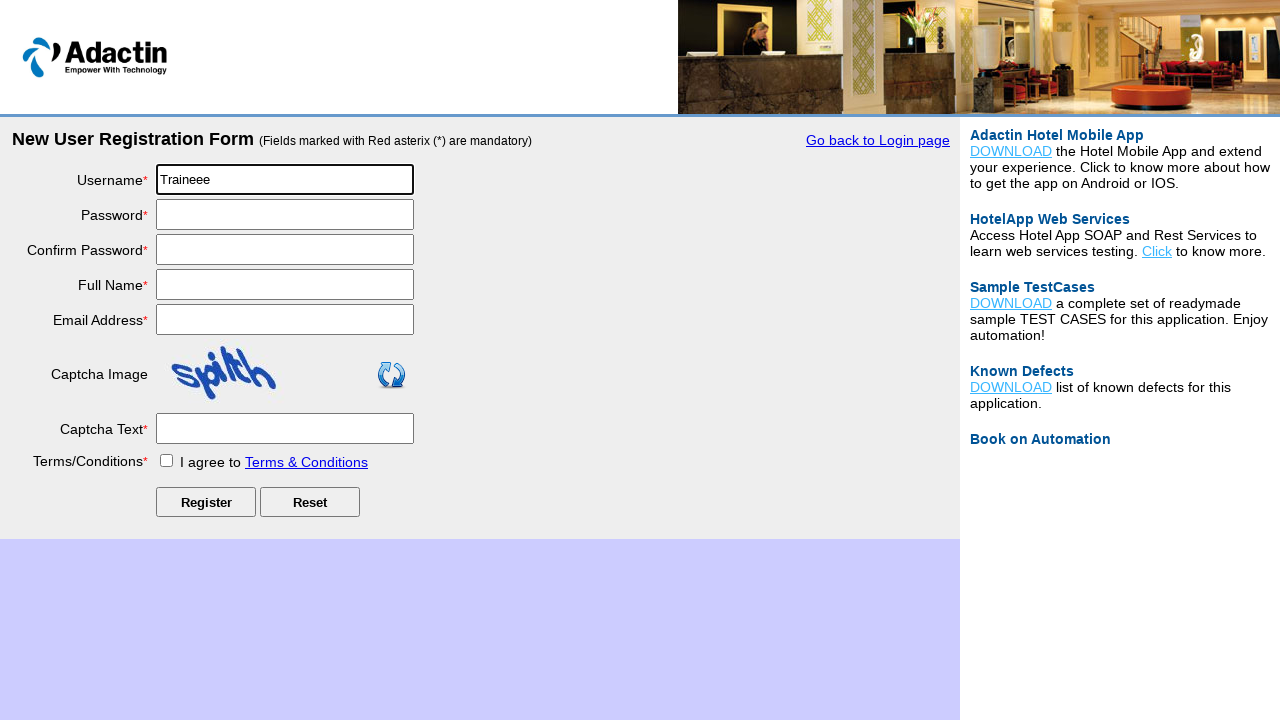

Filled password field with 'SecurePass123' on #password
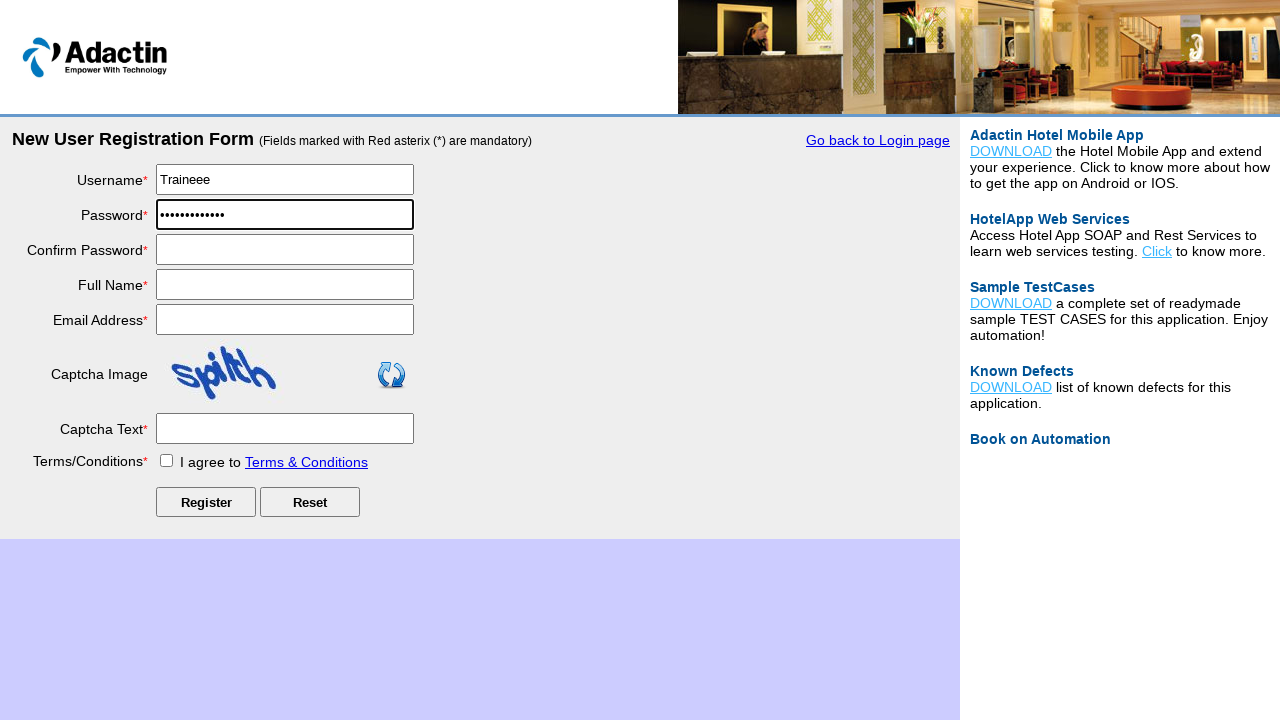

Filled confirm password field with 'SecurePass123' on #re_password
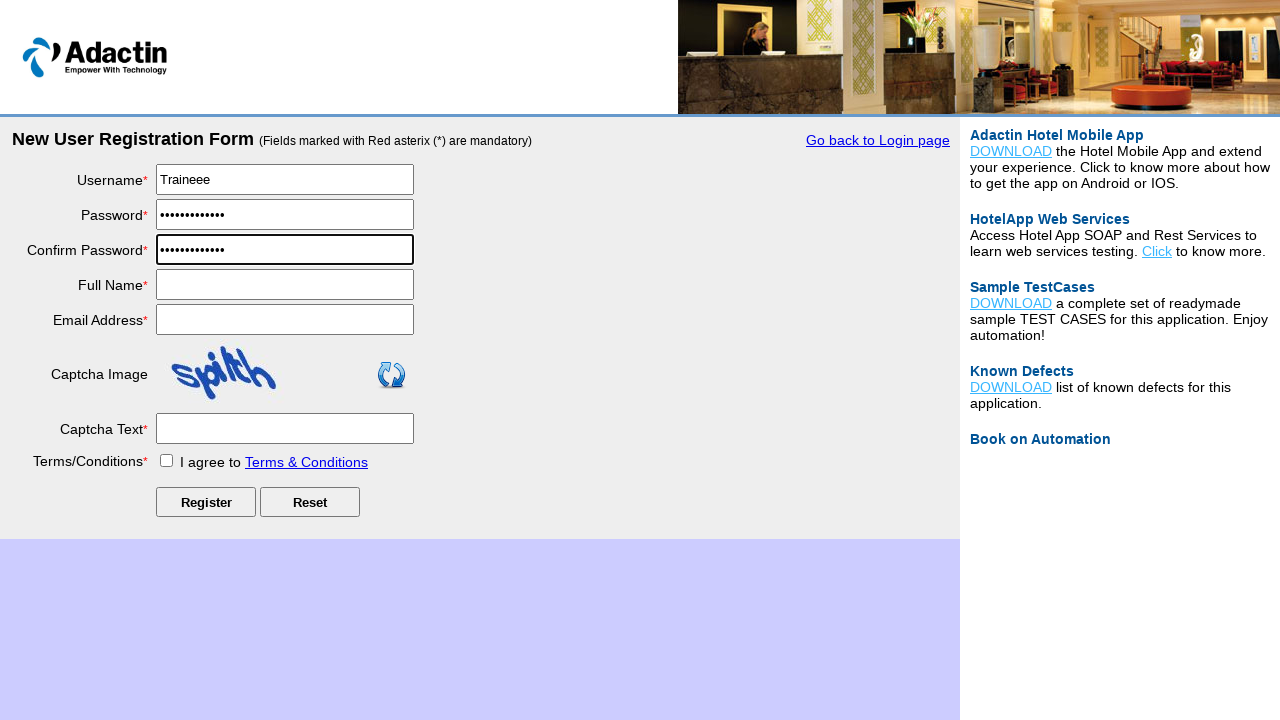

Filled full name field with 'John Doe' on #full_name
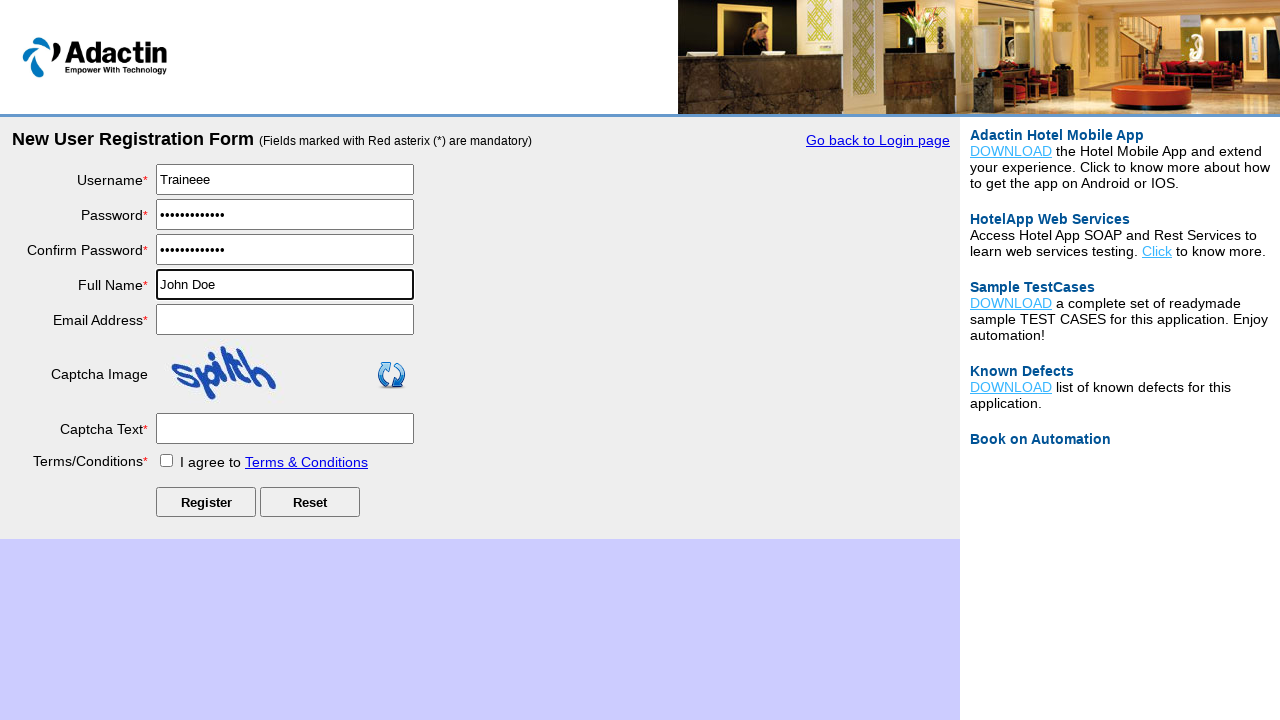

Filled email field with 'johndoe_test@adactin.com' on #email_add
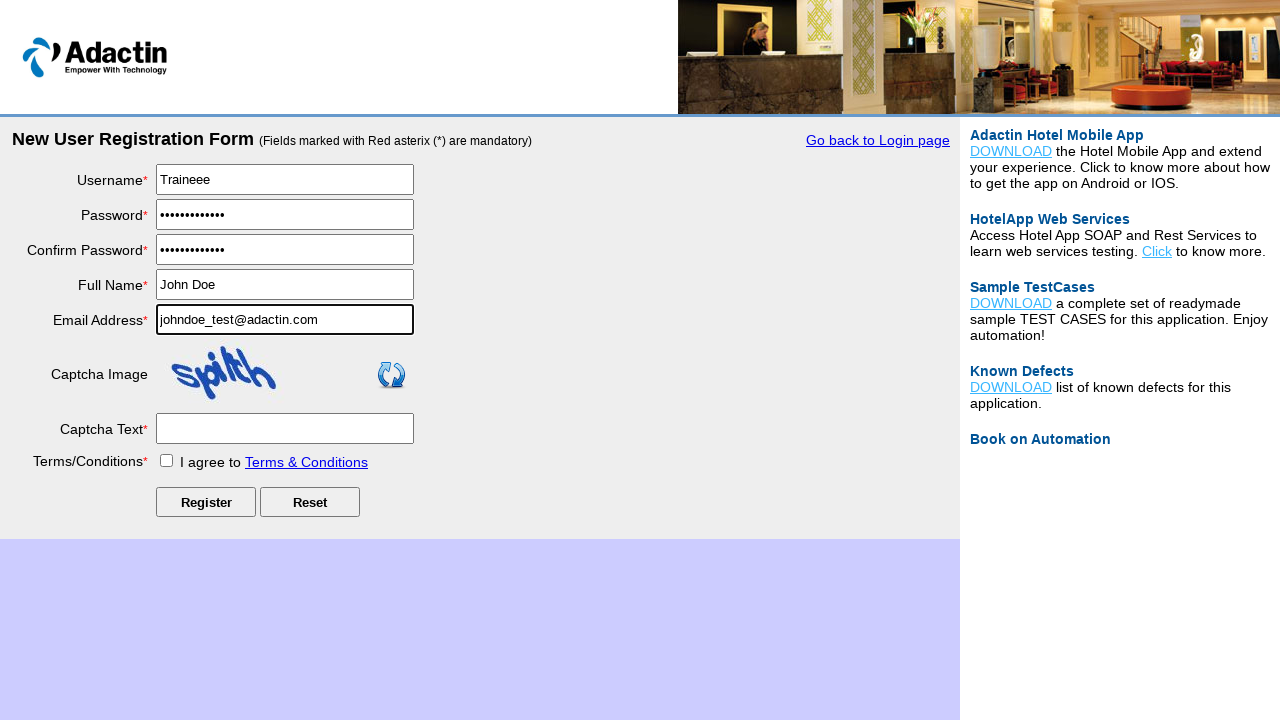

Filled captcha field with 'nonhuman' on #captcha-form
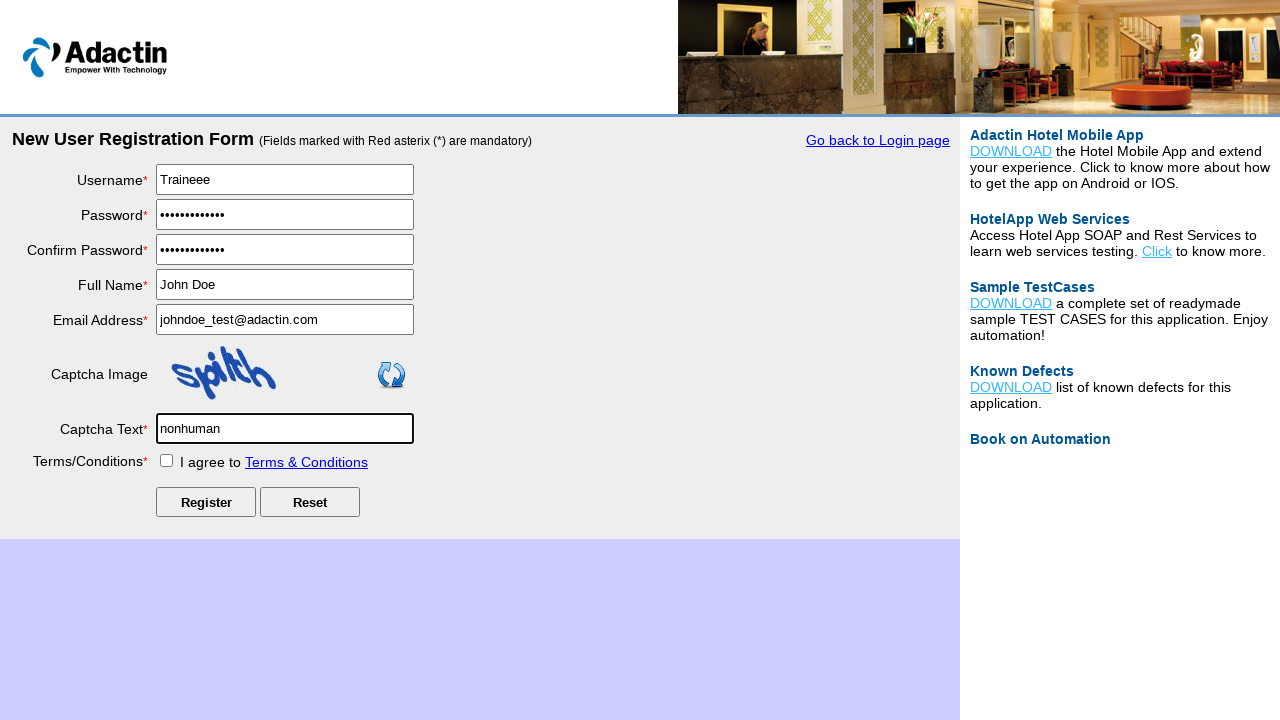

Checked the terms and conditions checkbox at (166, 460) on #tnc_box
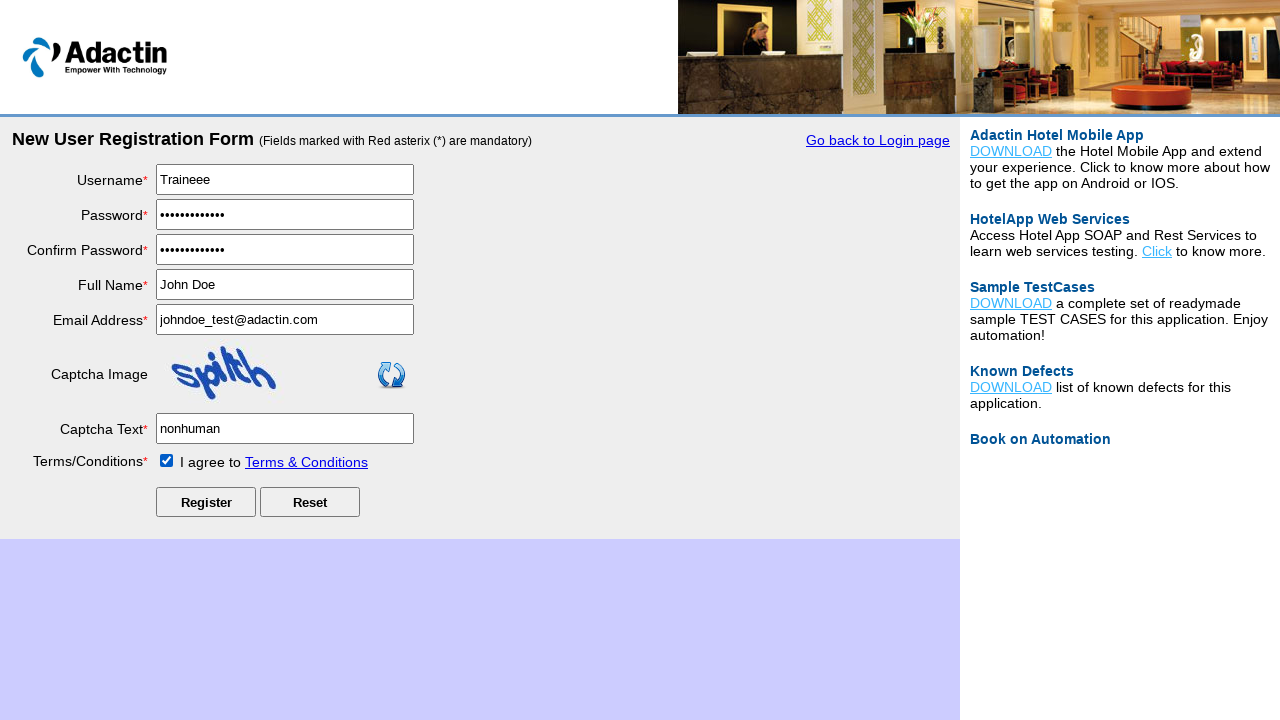

Clicked Submit button to attempt registration at (206, 502) on #Submit
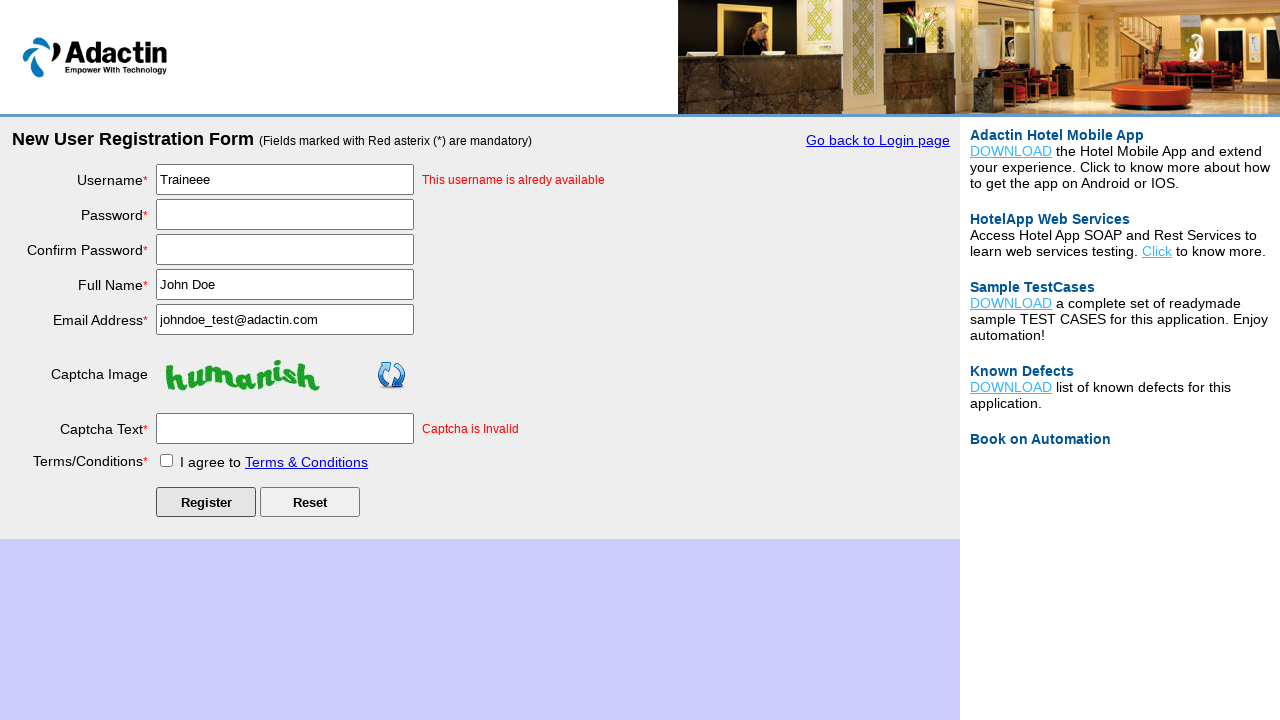

Username error message element appeared
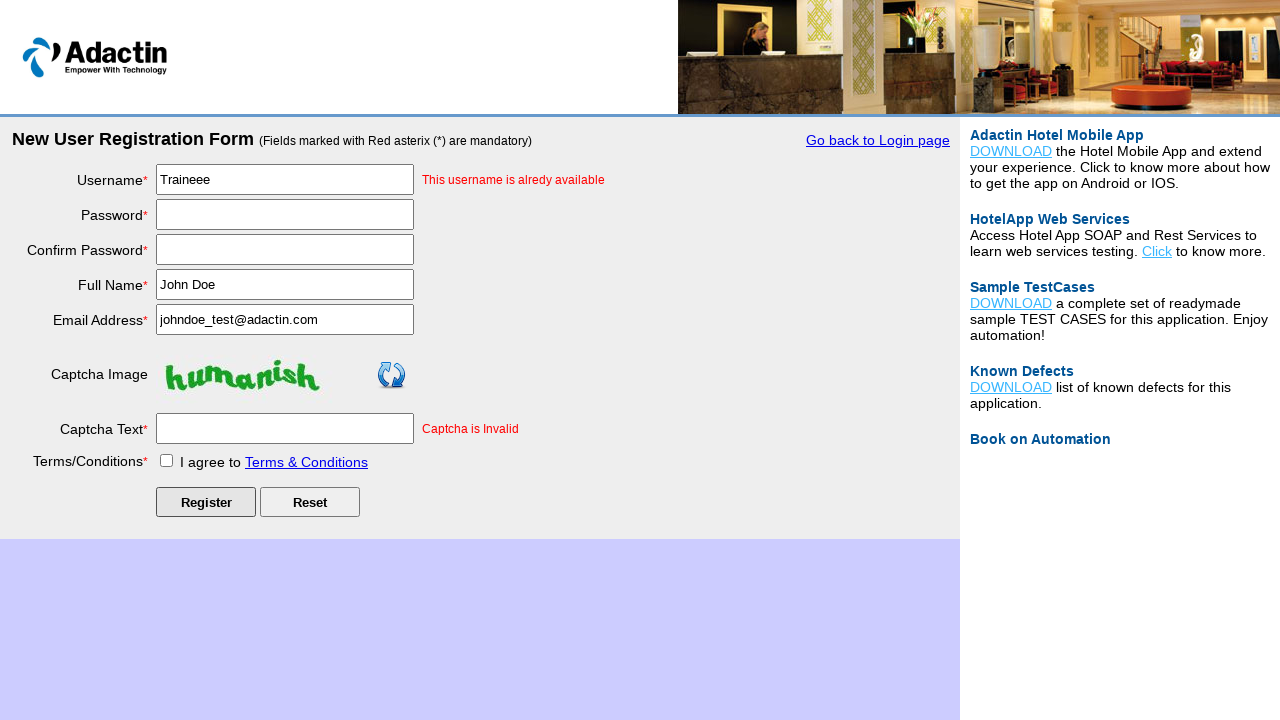

Retrieved error message text: 'This username is alredy available'
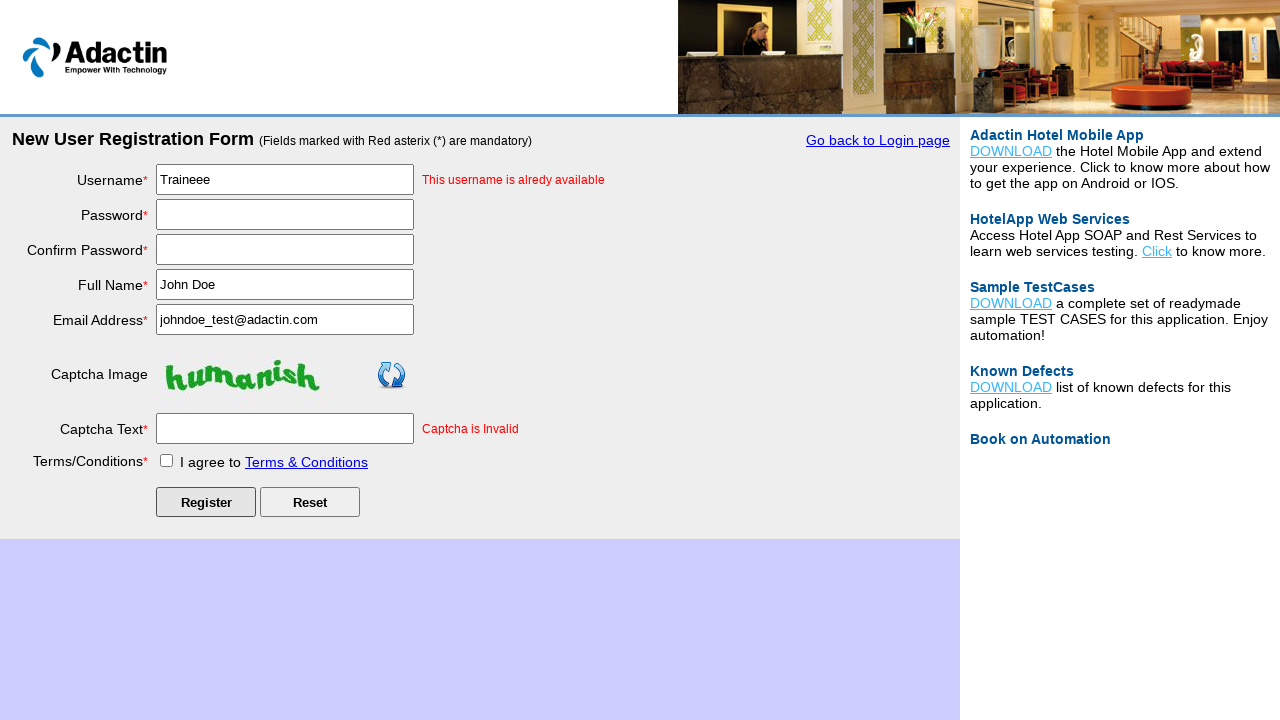

Verified error message contains 'username' or 'alredy available' - assertion passed
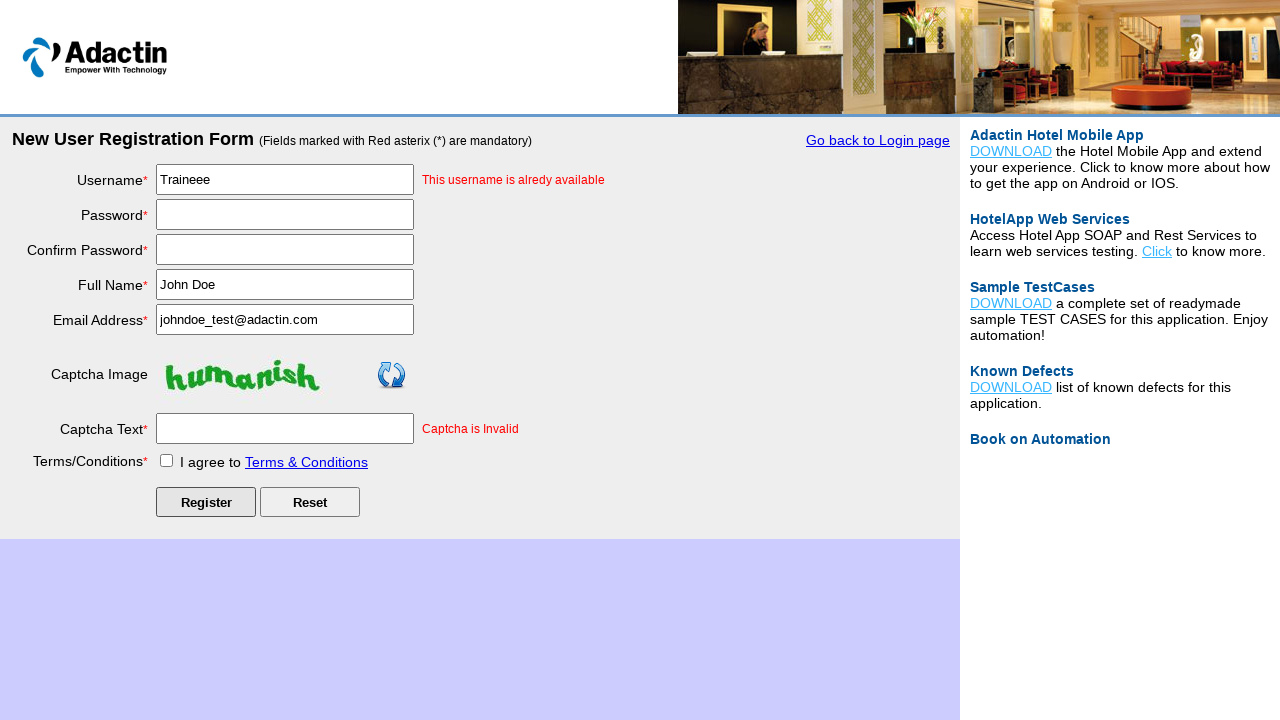

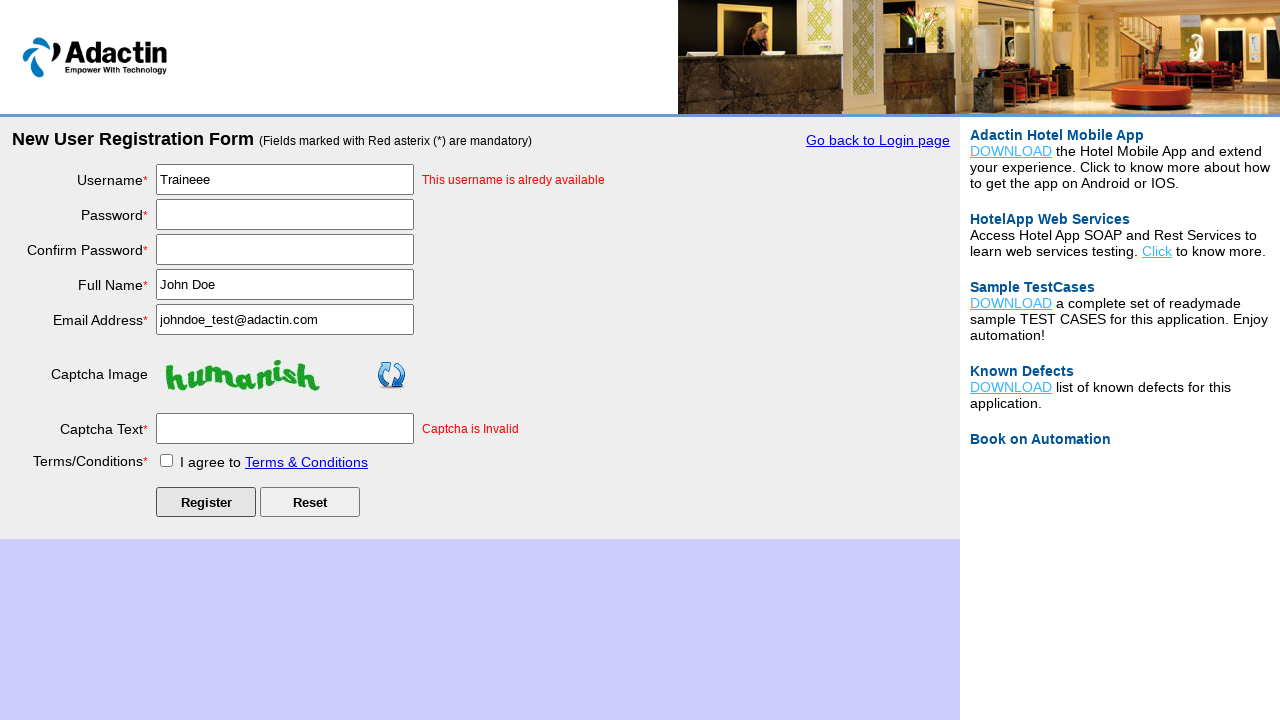